Tests the modpack finder functionality by navigating to the finder section, searching for "AdoraBuild: Structures" mod, and submitting the search to view results.

Starting URL: https://www.modpackindex.com/modpacks

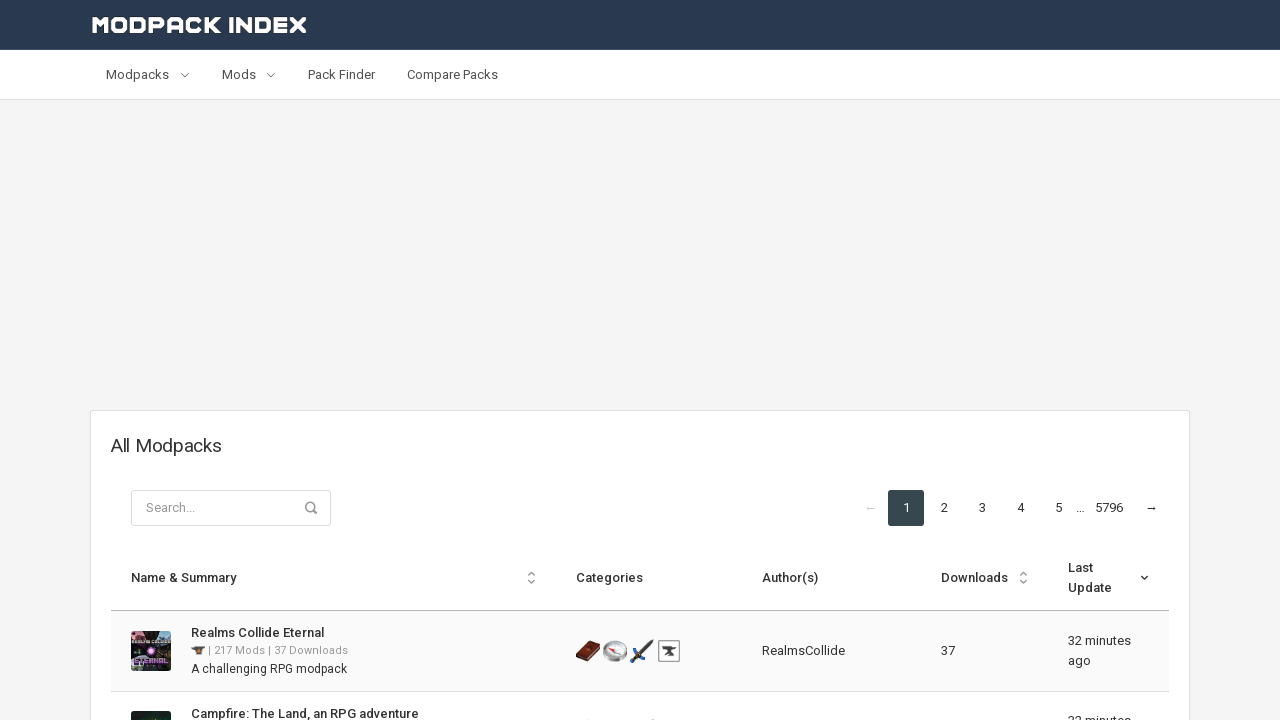

Clicked on the modpack finder section link at (342, 75) on a[href="/modpack/finder"]
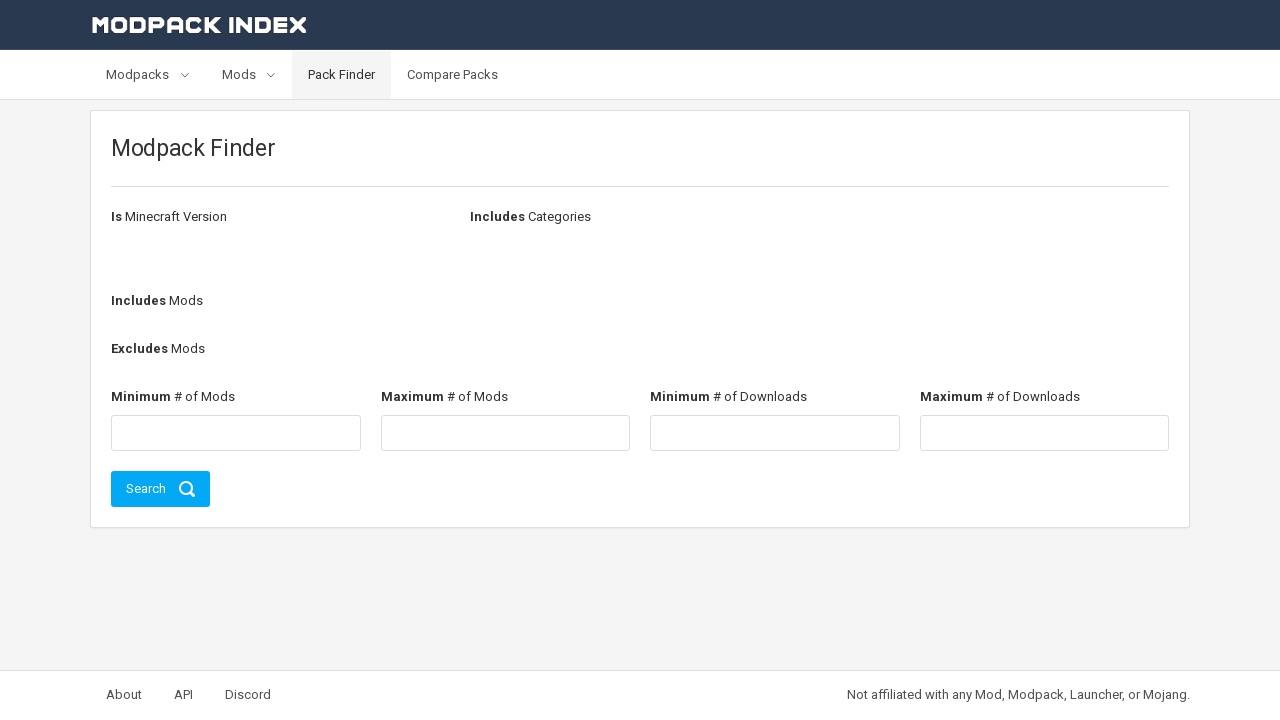

Scrolled to bottom of finder page
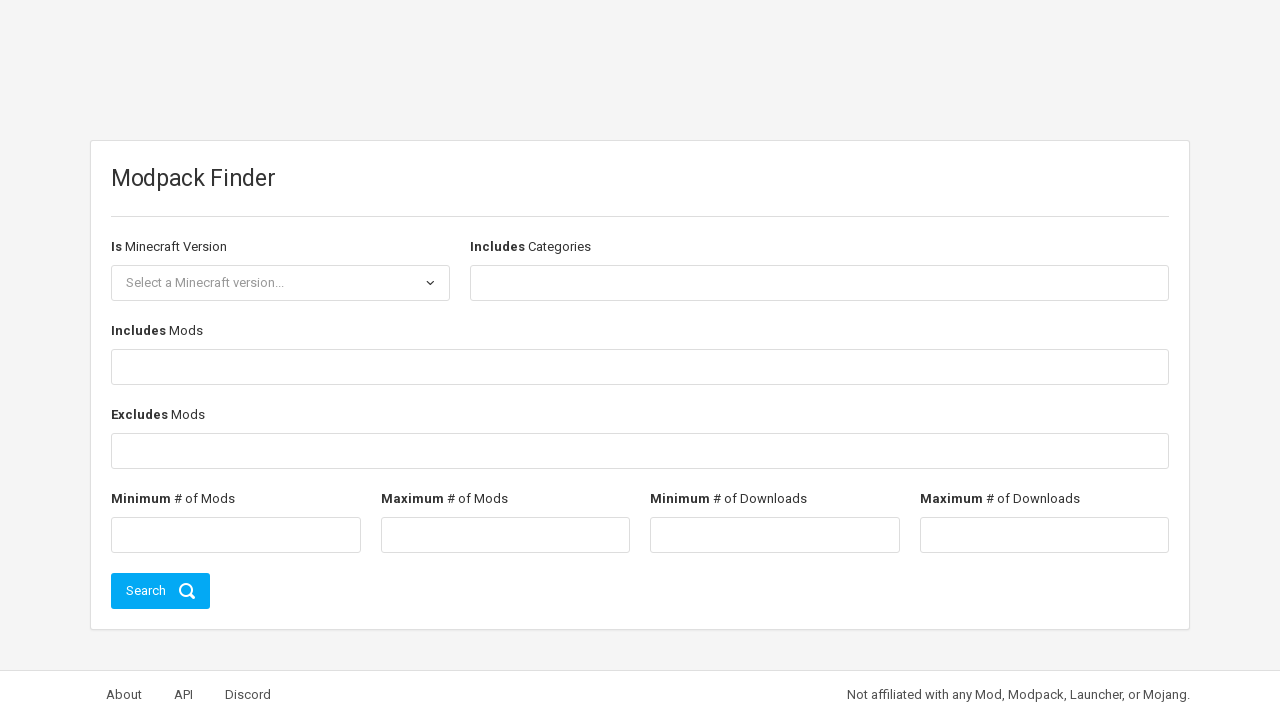

Waited 2 seconds for page to fully load
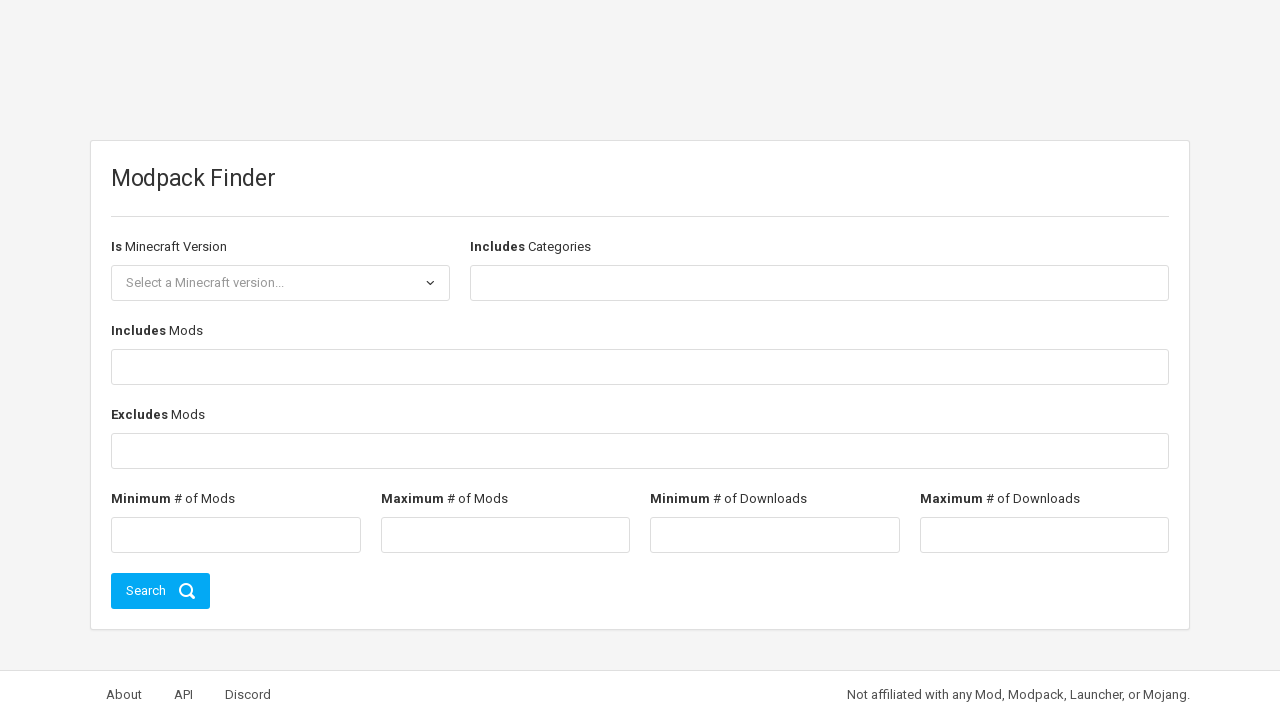

Filled mod search field with 'AdoraBuild: Structures' on input.select2-search__field >> nth=1
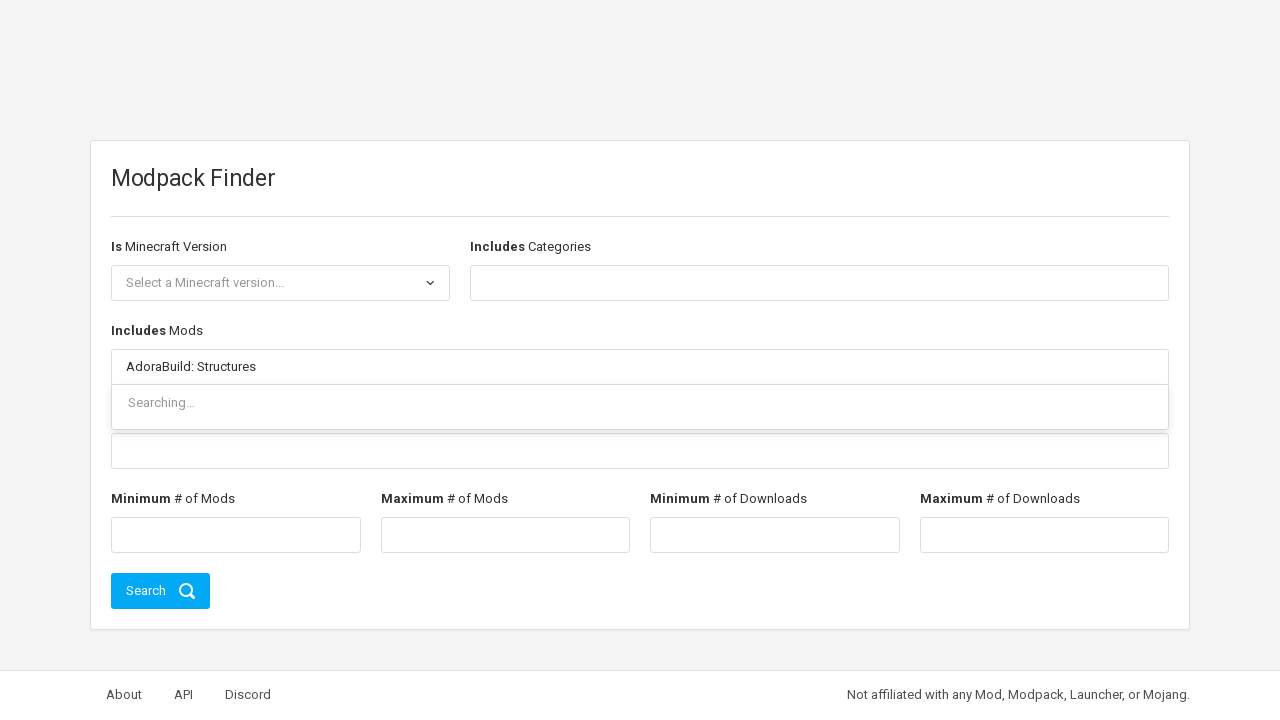

Waited 2 seconds for search suggestions to load
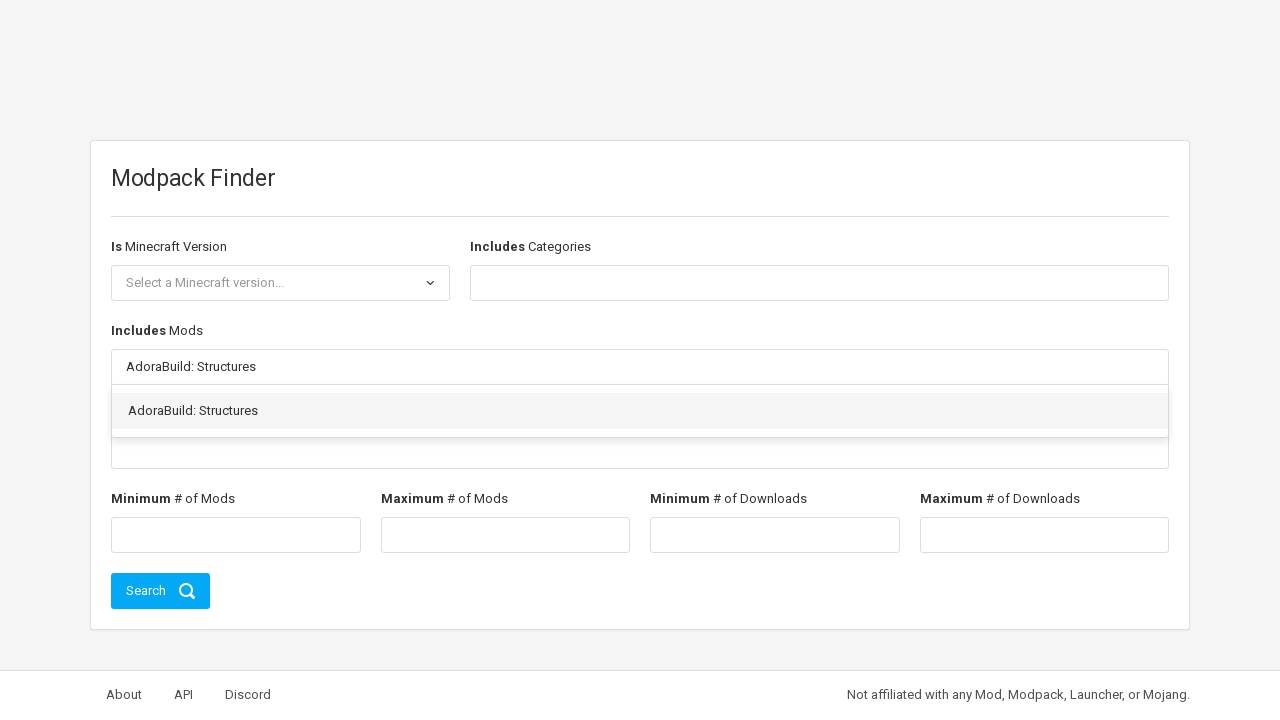

Pressed Enter to select the mod from suggestions on input.select2-search__field >> nth=1
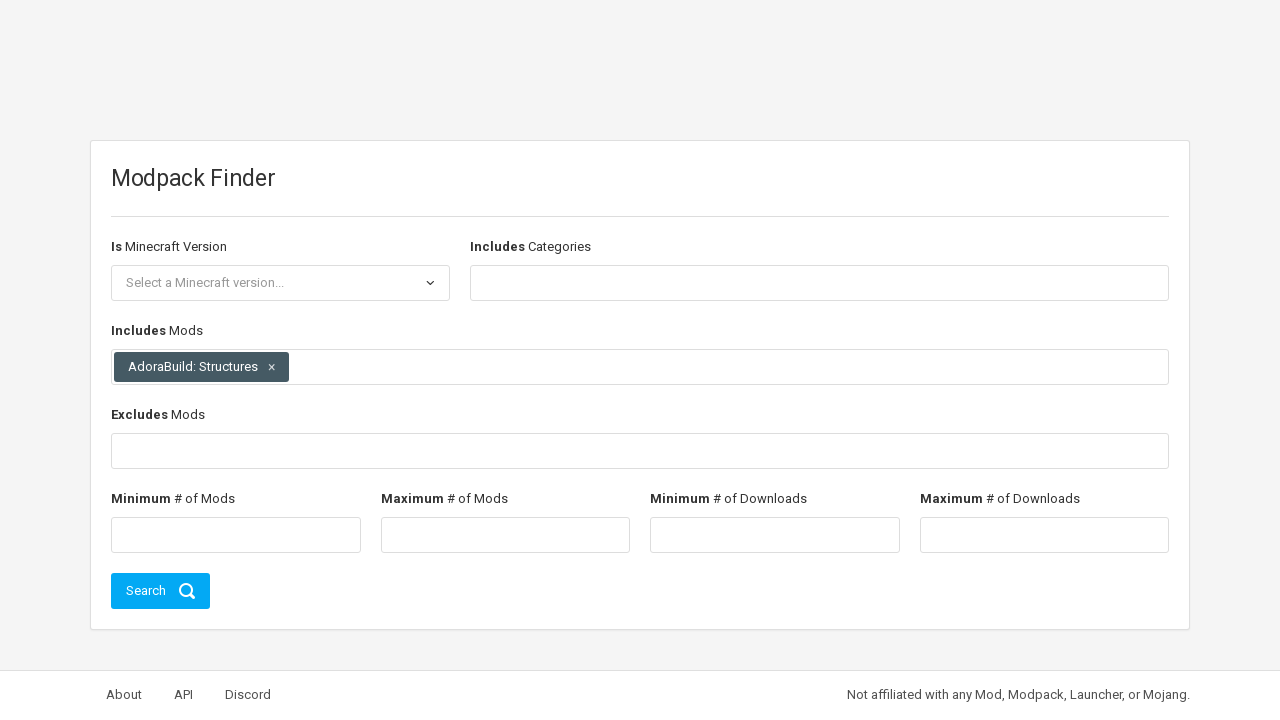

Waited 2 seconds after selecting mod
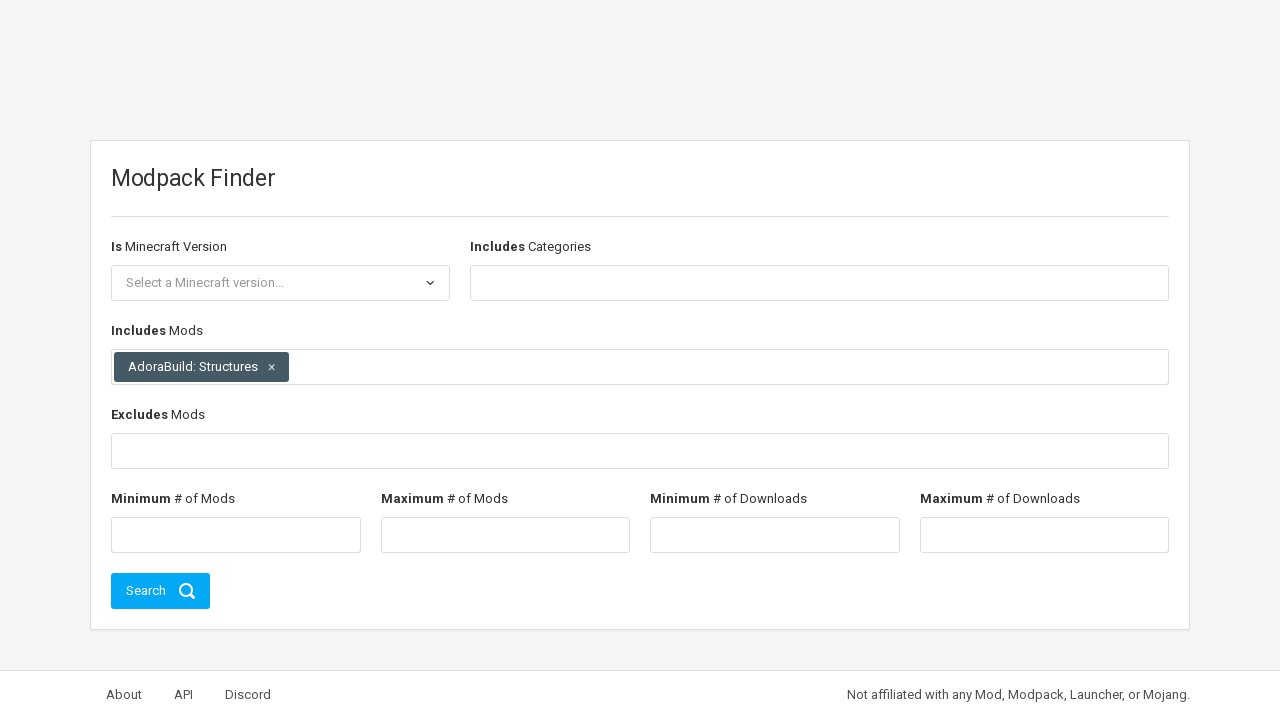

Scrolled to bottom of finder form
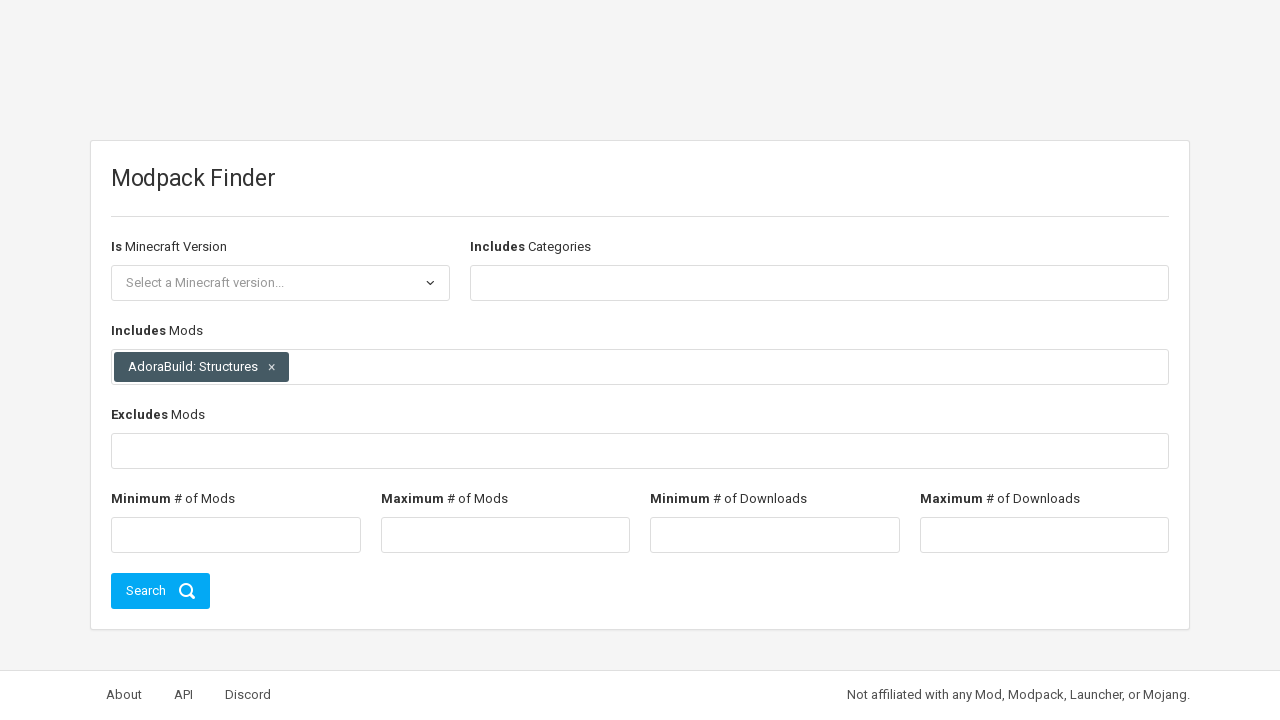

Waited 2 seconds before clicking search button
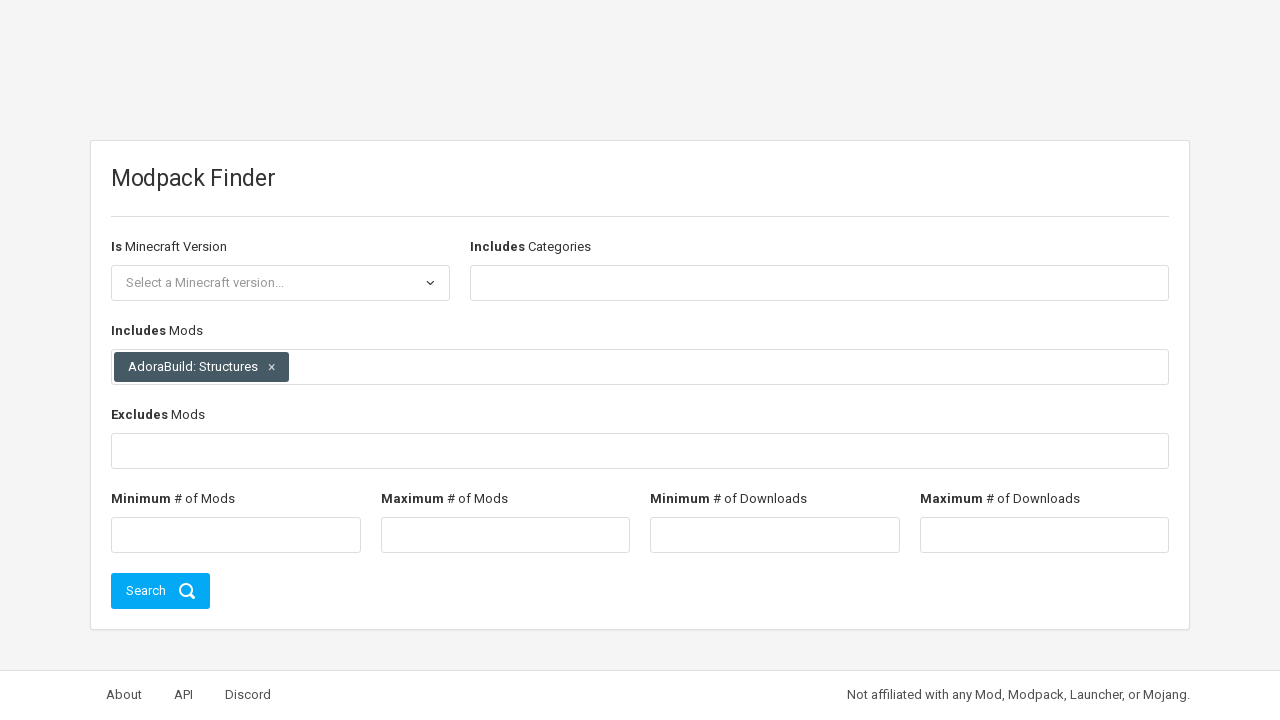

Clicked the search button to submit finder form at (160, 591) on button.btn.bg-blue
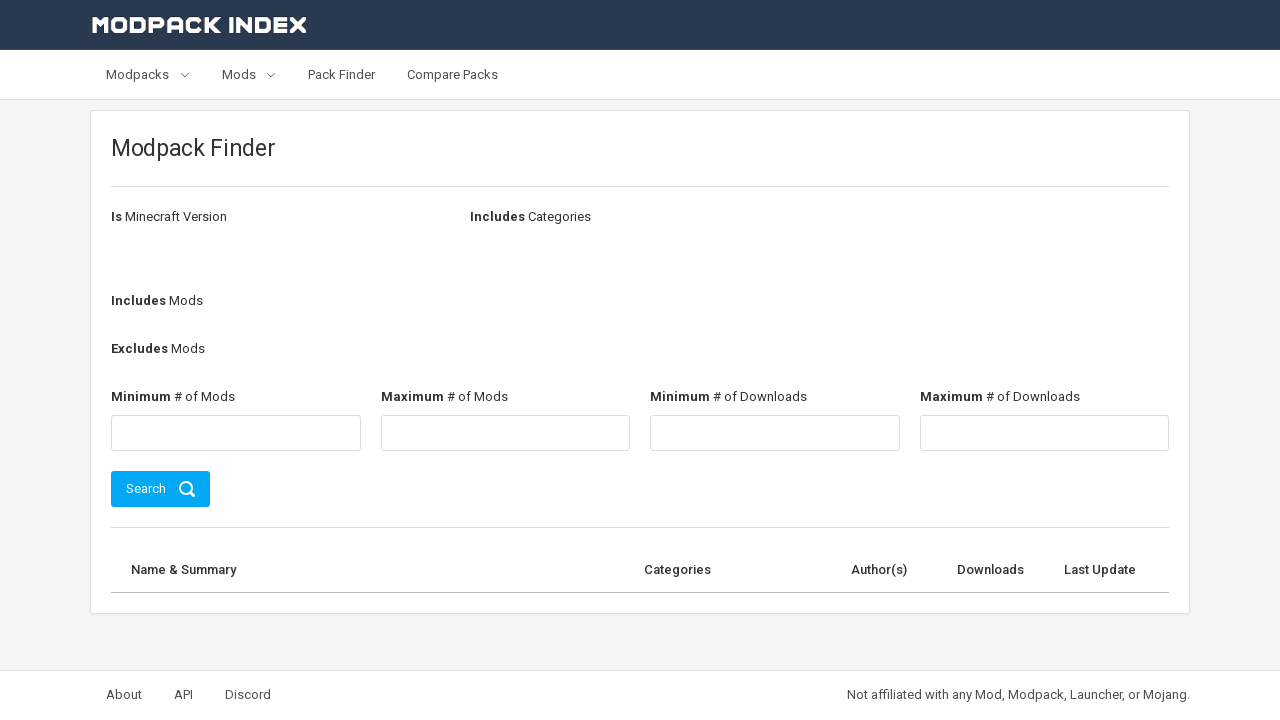

Search results table loaded and visible
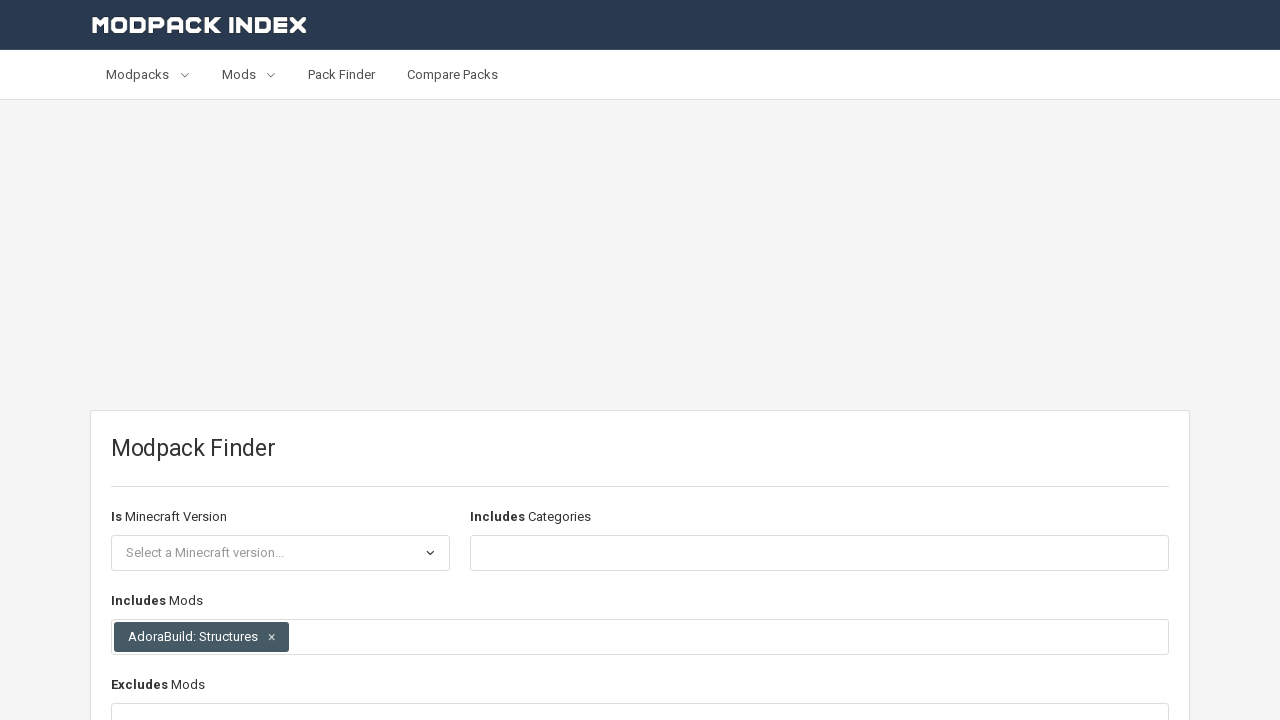

Scrolled to view search results
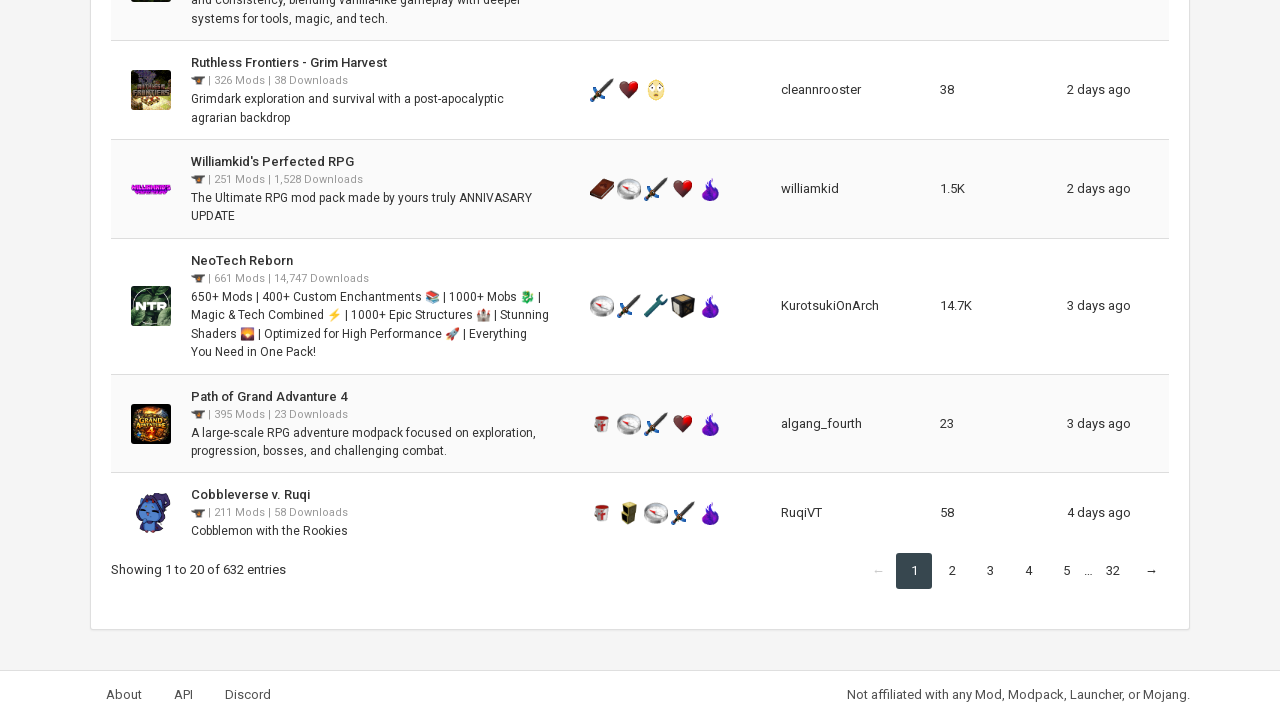

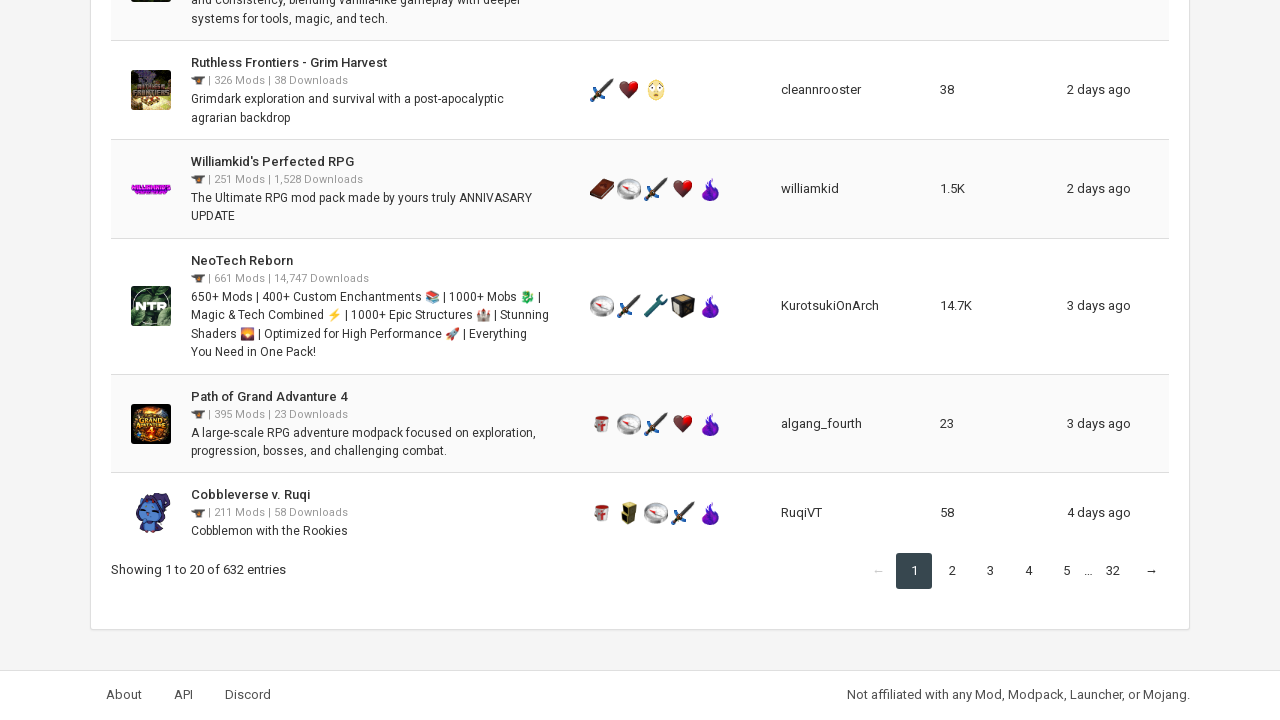